Solves a math problem by extracting two numbers from the page, calculating their sum, selecting the result from a dropdown, and submitting the form

Starting URL: http://suninjuly.github.io/selects2.html

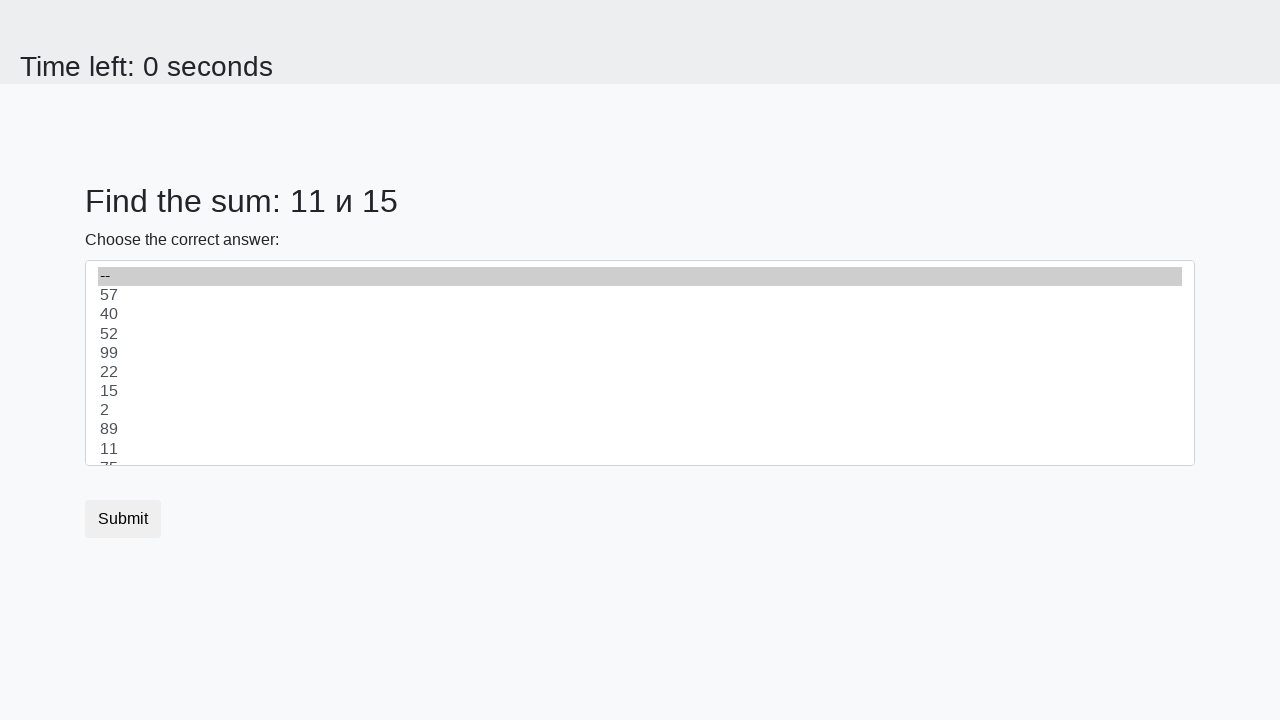

Extracted first number from #num1 element
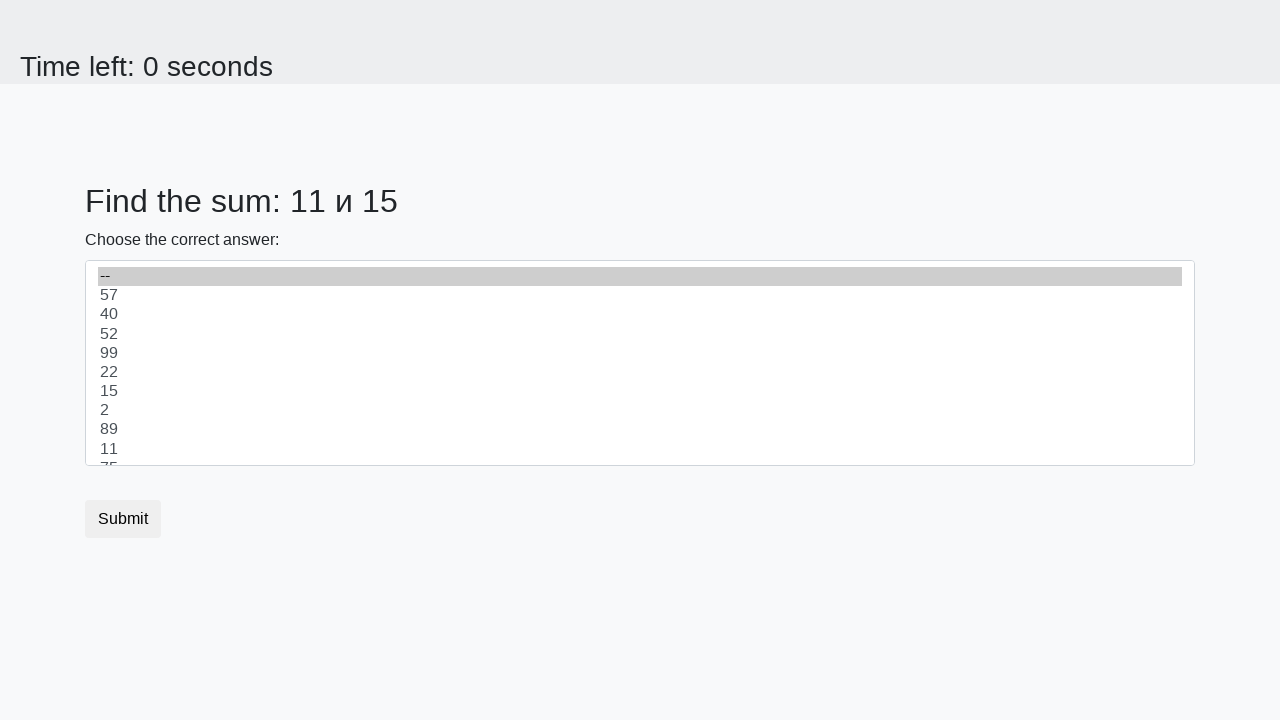

Extracted second number from #num2 element
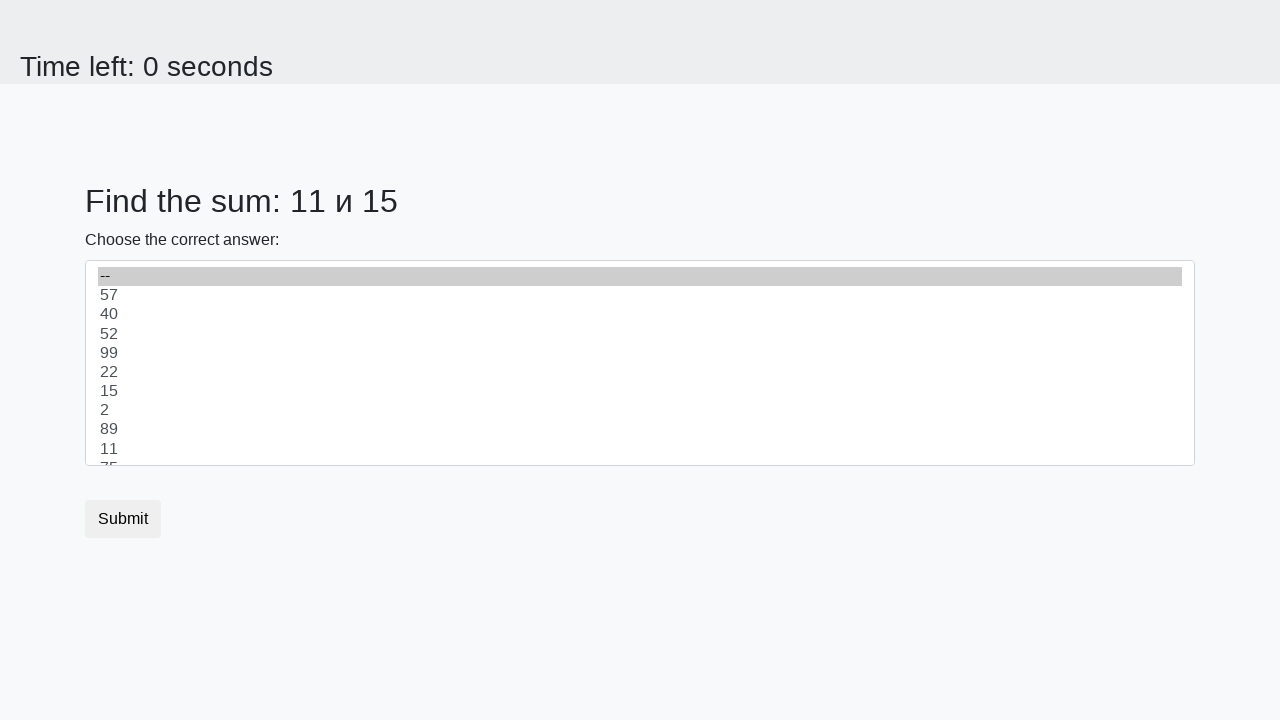

Calculated sum: 11 + 15 = 26
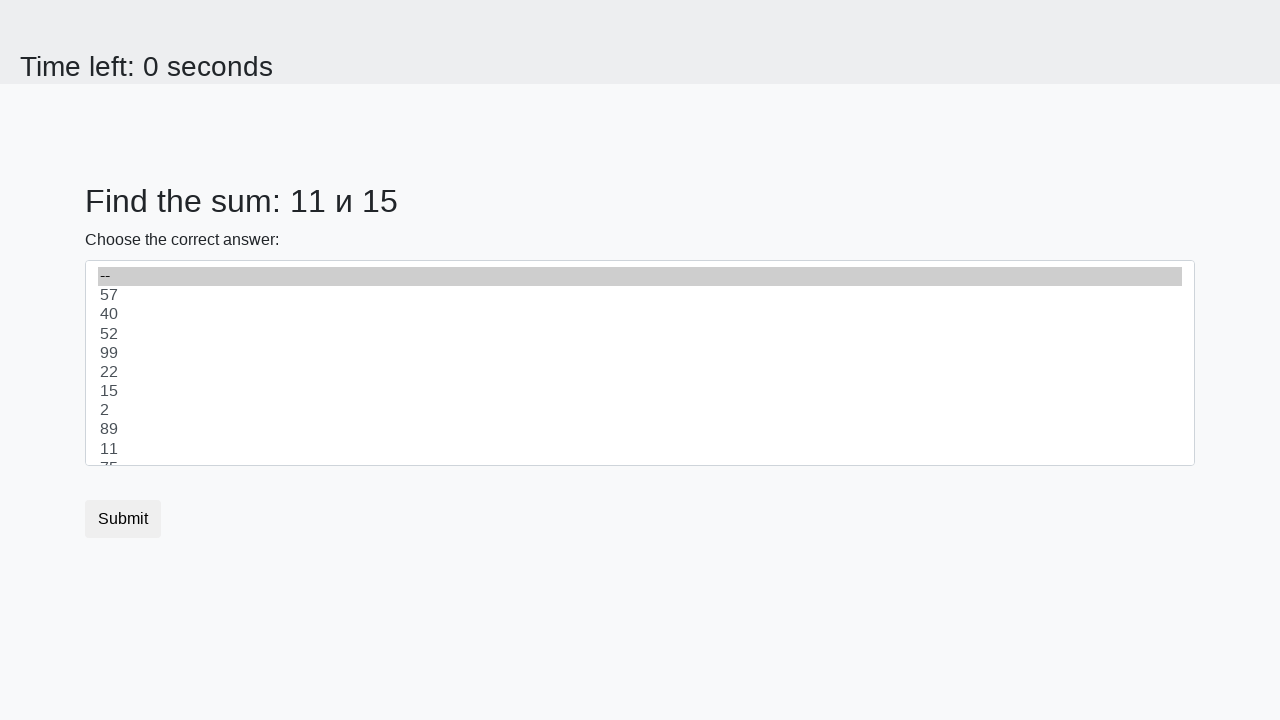

Selected 26 from dropdown #dropdown on #dropdown
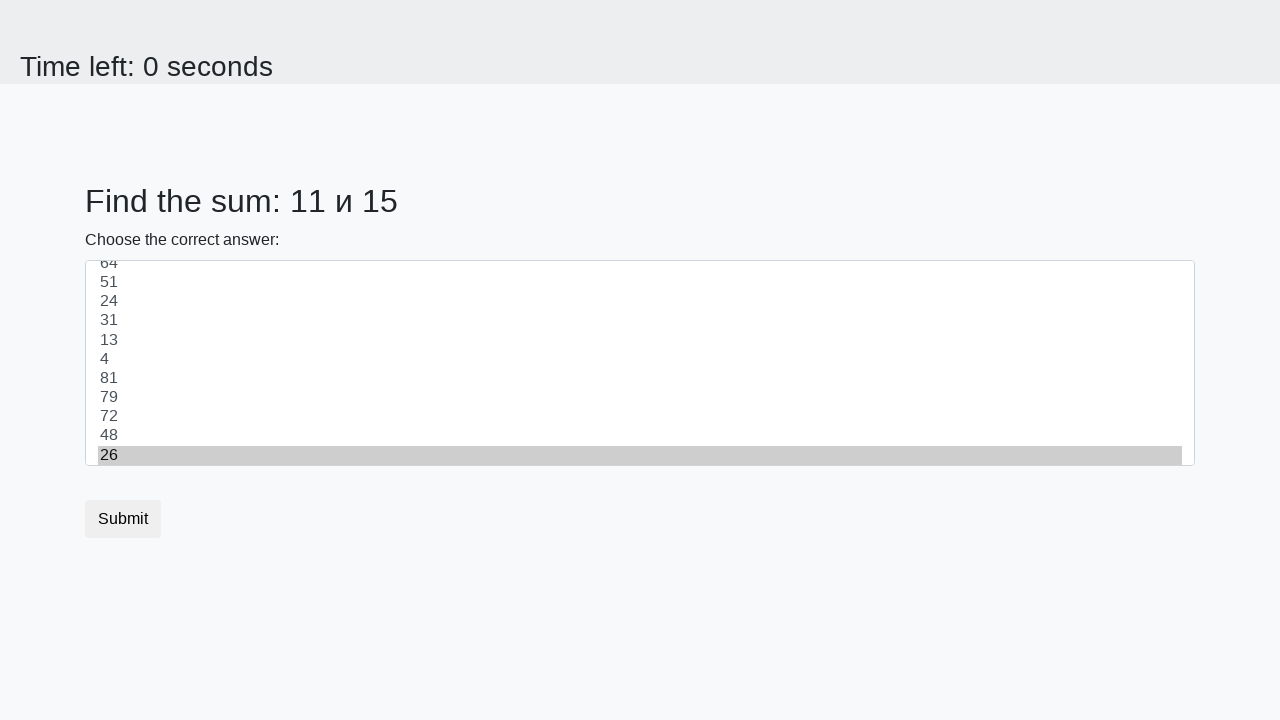

Clicked submit button with class .btn-default at (123, 519) on .btn-default
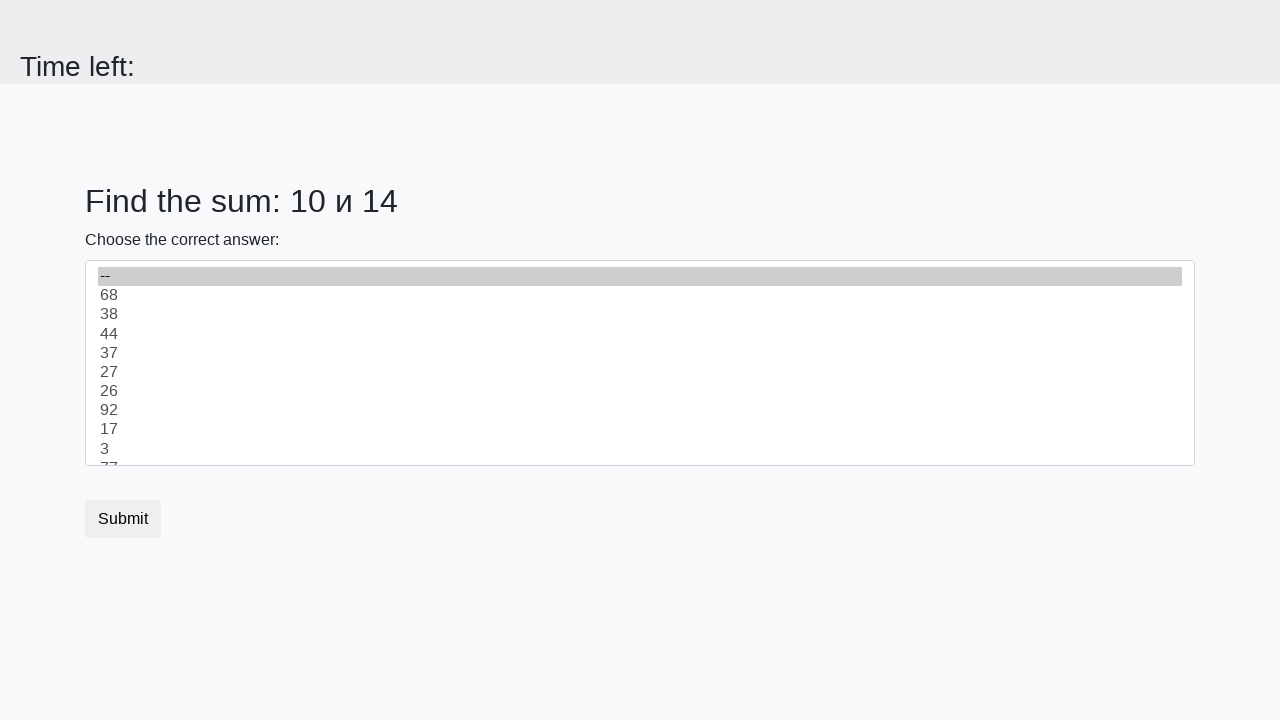

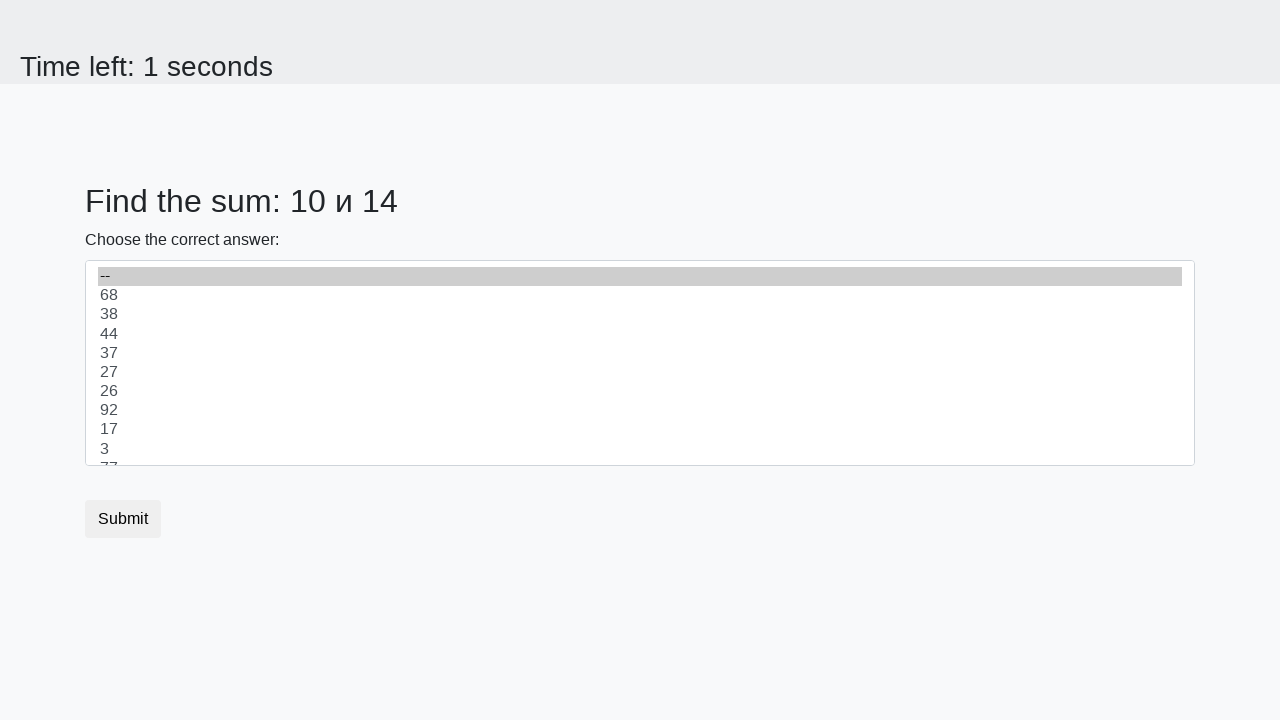